Navigates to multiple websites in sequence, visiting tiket.com, tokopedia.com, orangsiber.com, demoqa.com, and automatetheboringstuff.com to verify they load successfully.

Starting URL: https://tiket.com

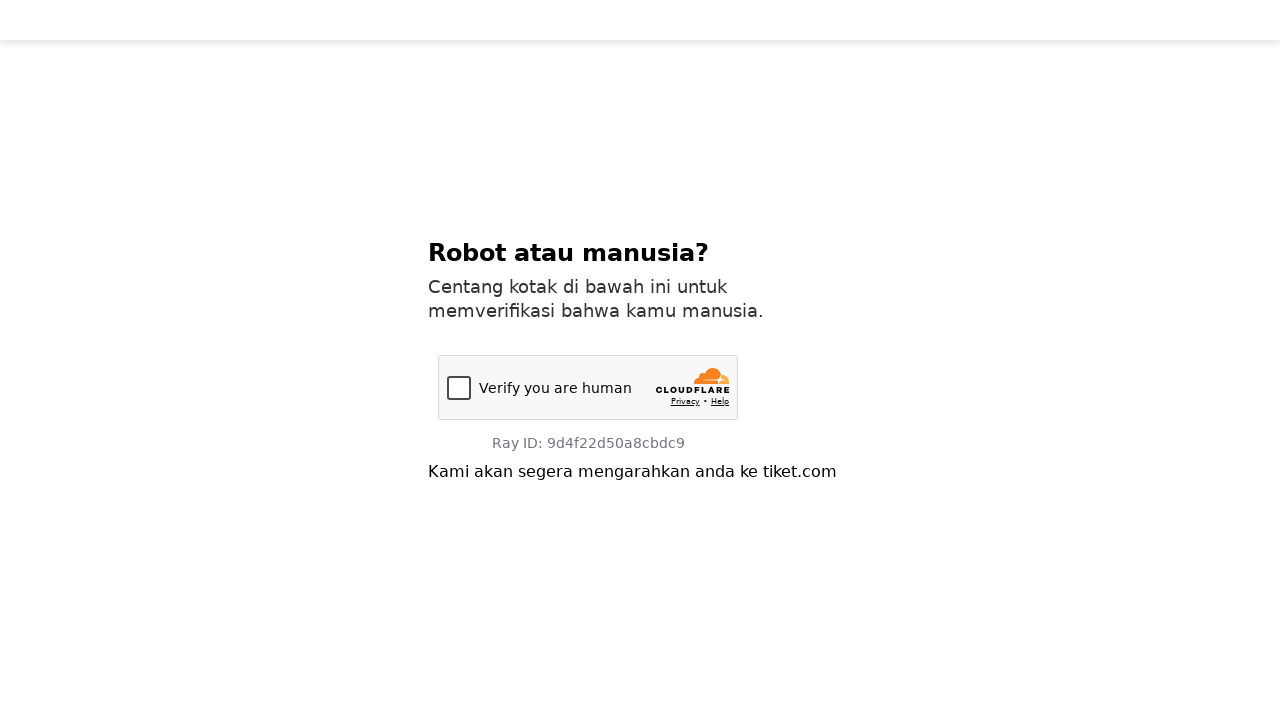

Waited for tiket.com to load (domcontentloaded)
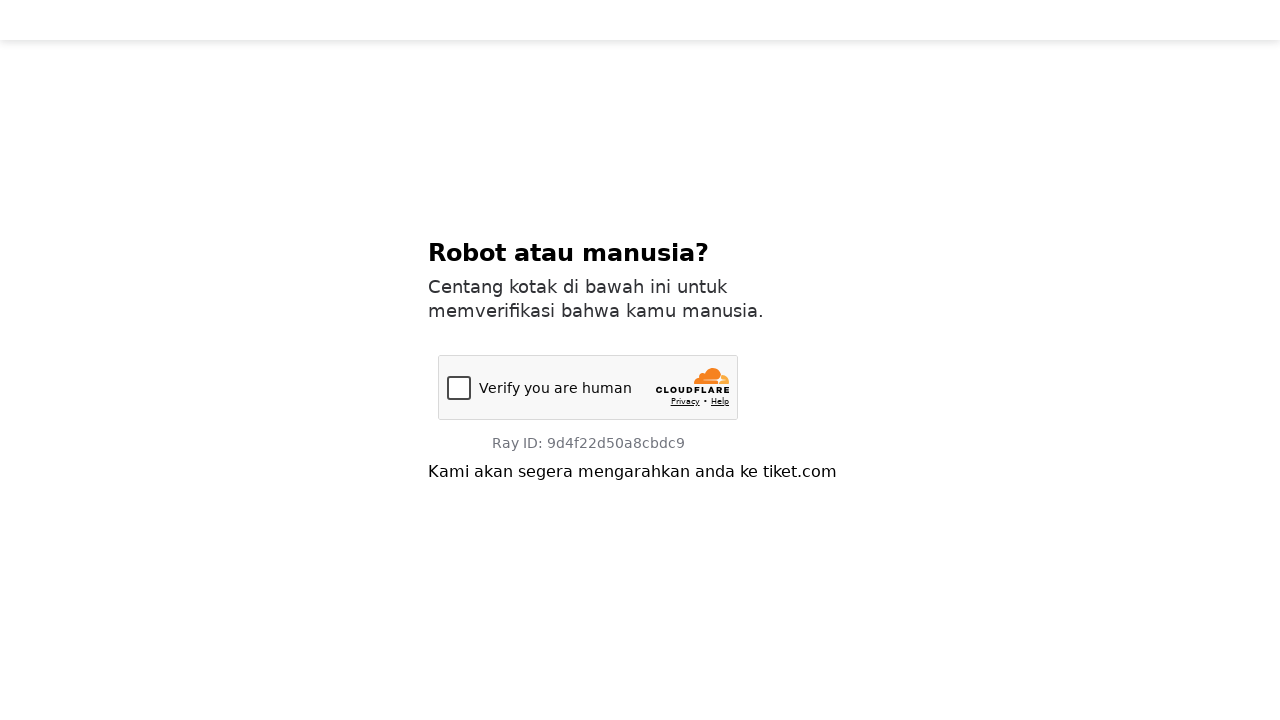

Navigated to tokopedia.com
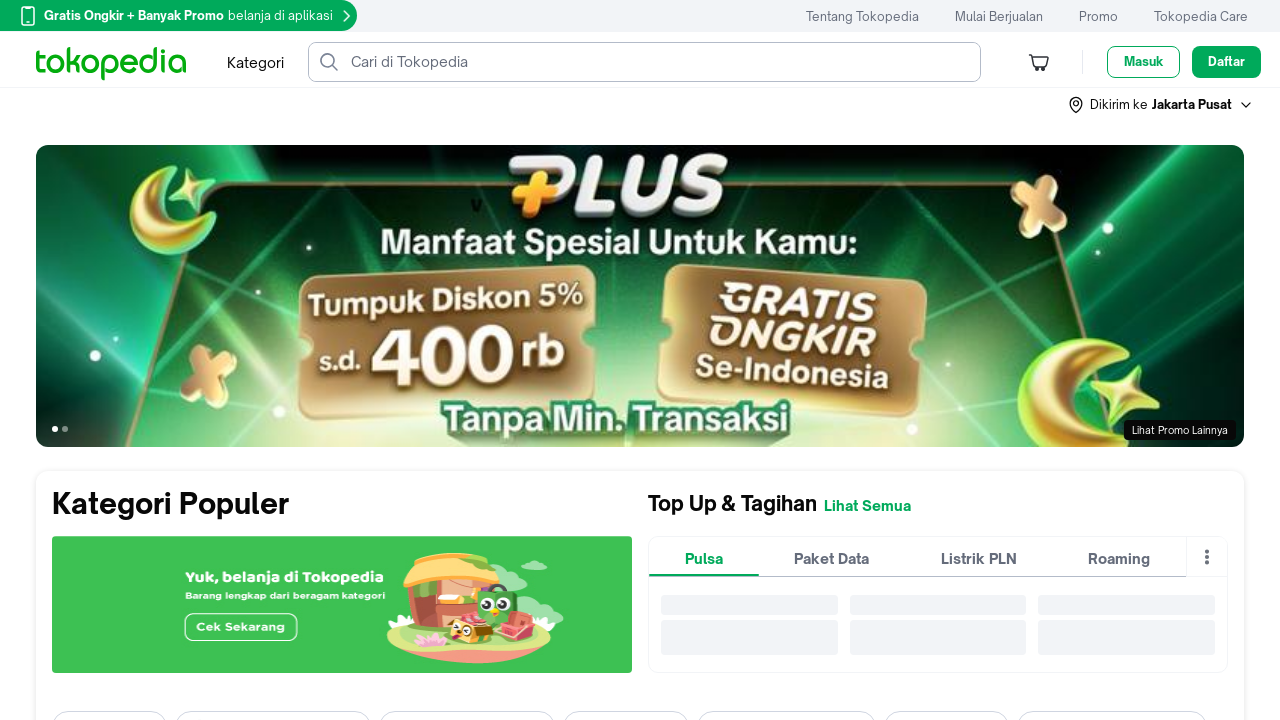

Waited for tokopedia.com to load (domcontentloaded)
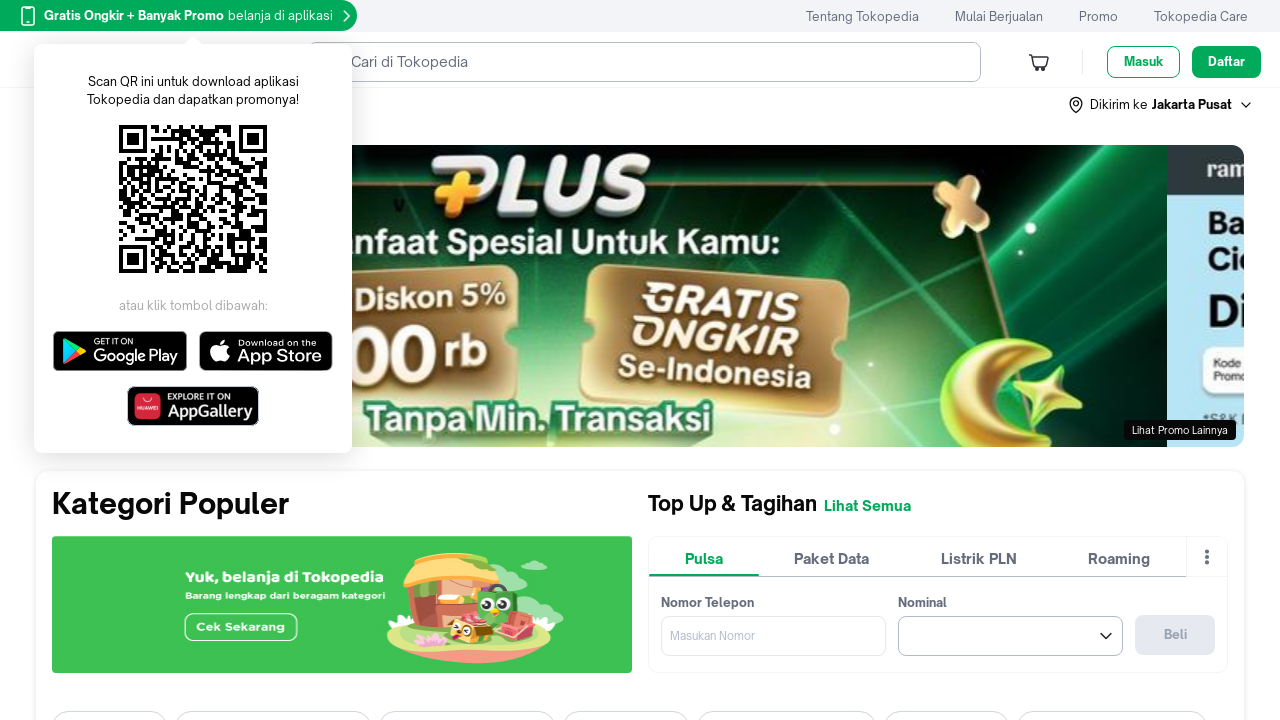

Navigated to orangsiber.com
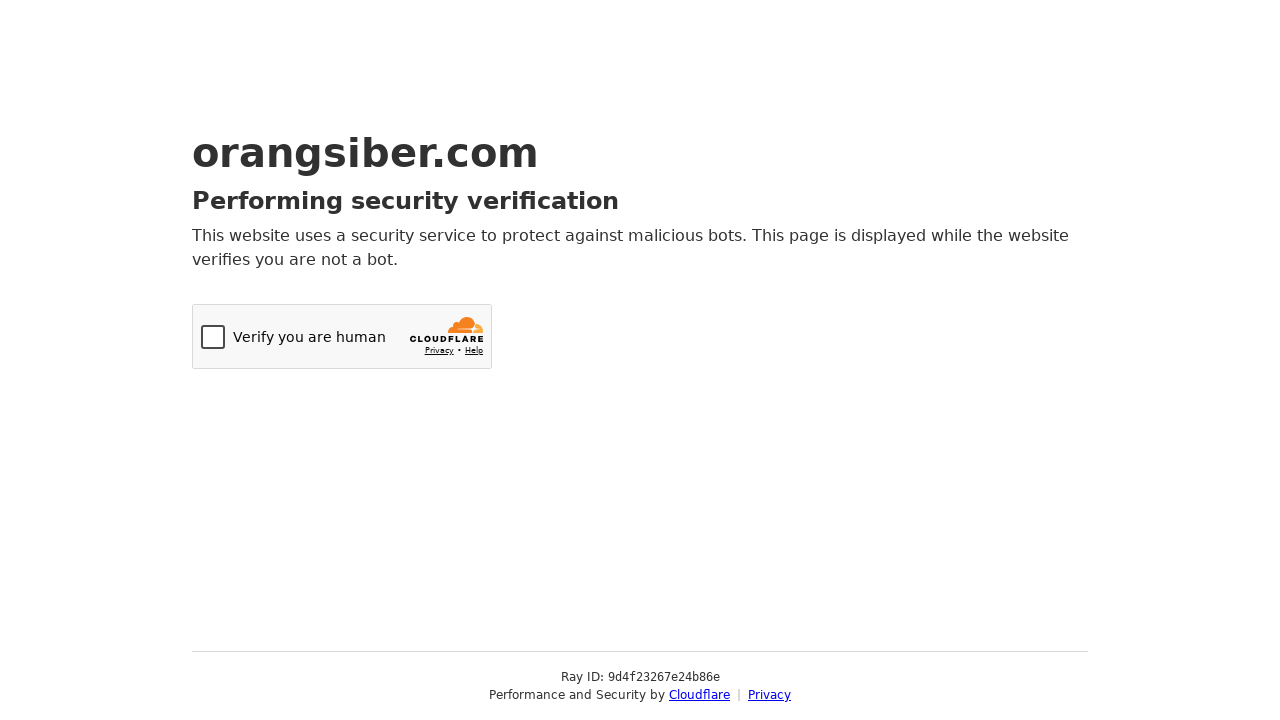

Waited for orangsiber.com to load (domcontentloaded)
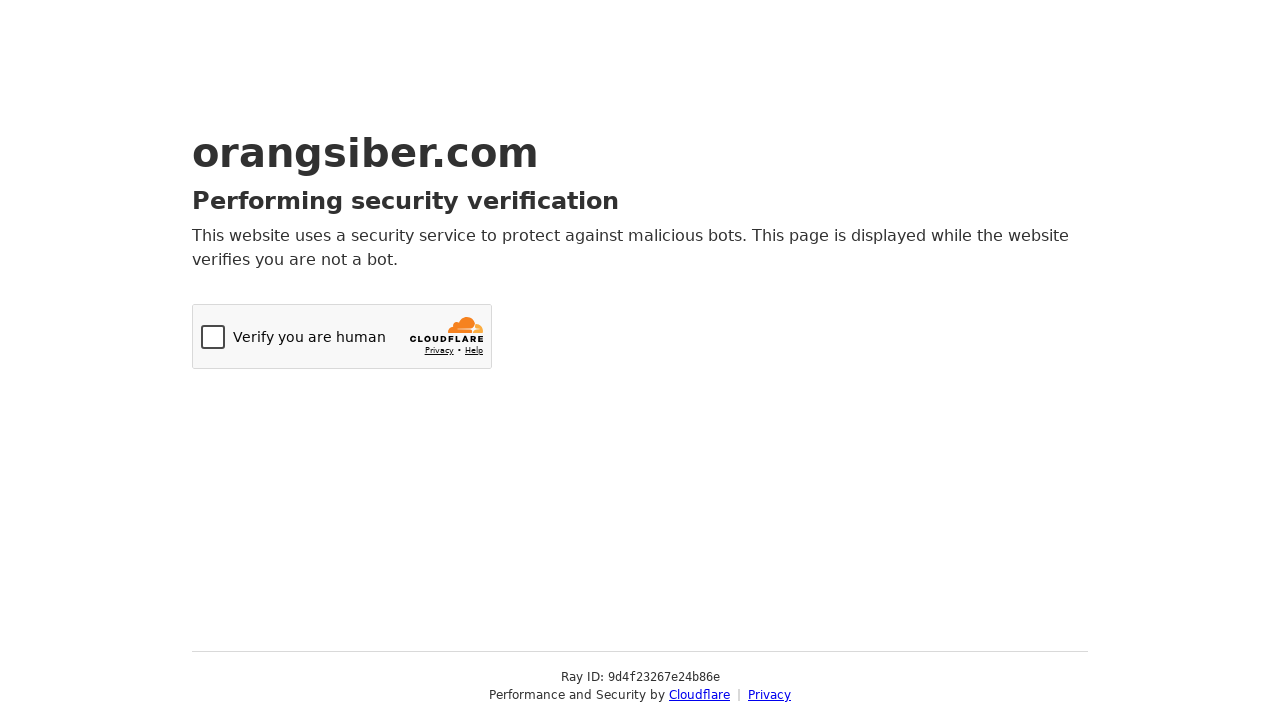

Navigated to demoqa.com
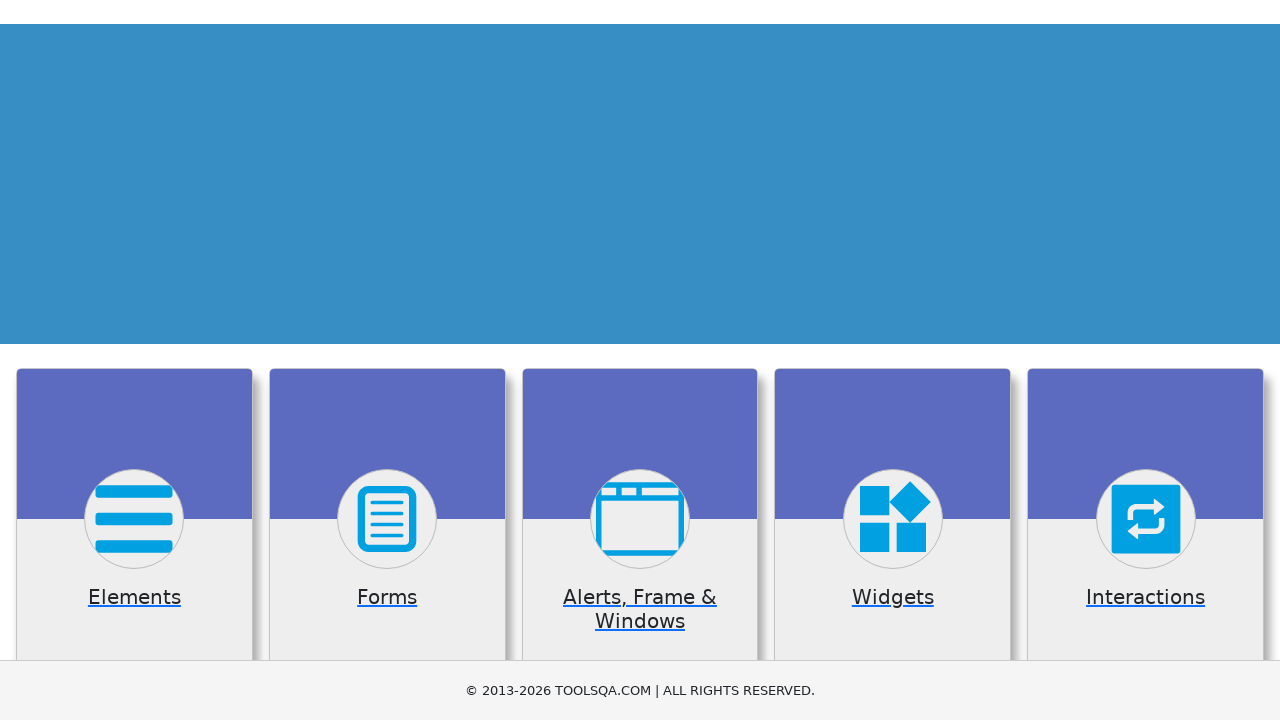

Waited for demoqa.com to load (domcontentloaded)
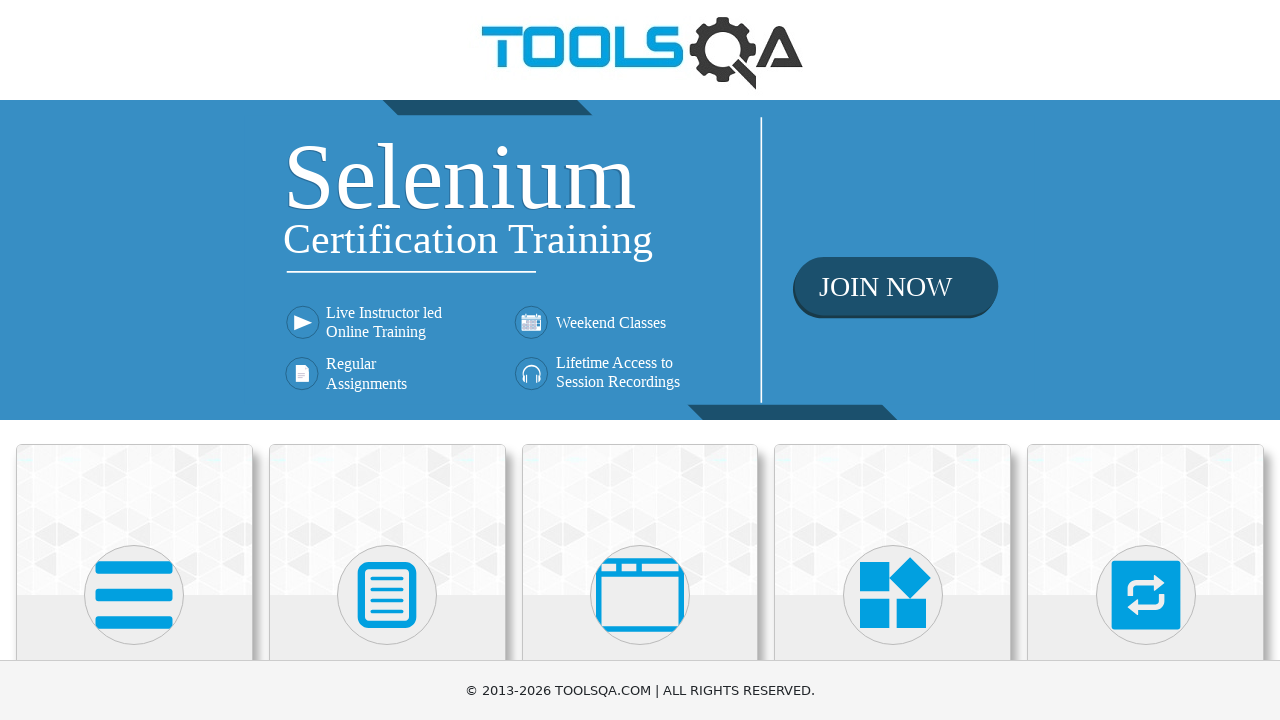

Navigated to automatetheboringstuff.com
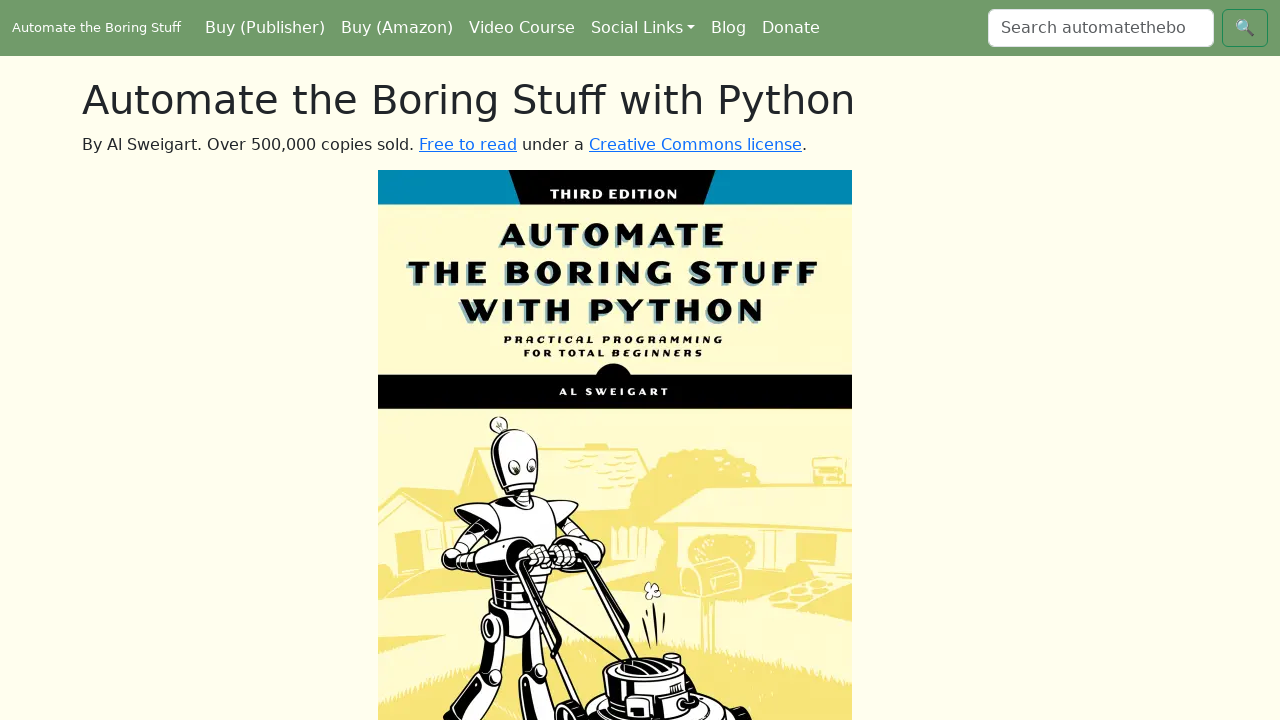

Waited for automatetheboringstuff.com to load (domcontentloaded)
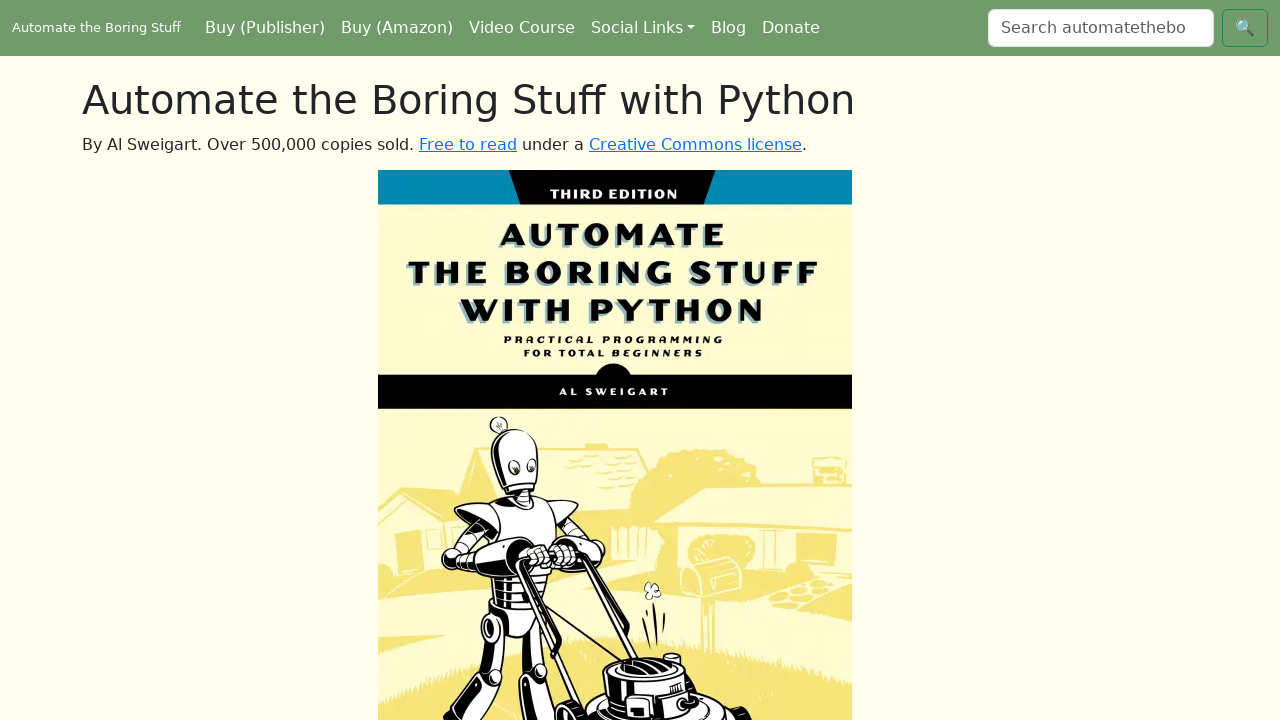

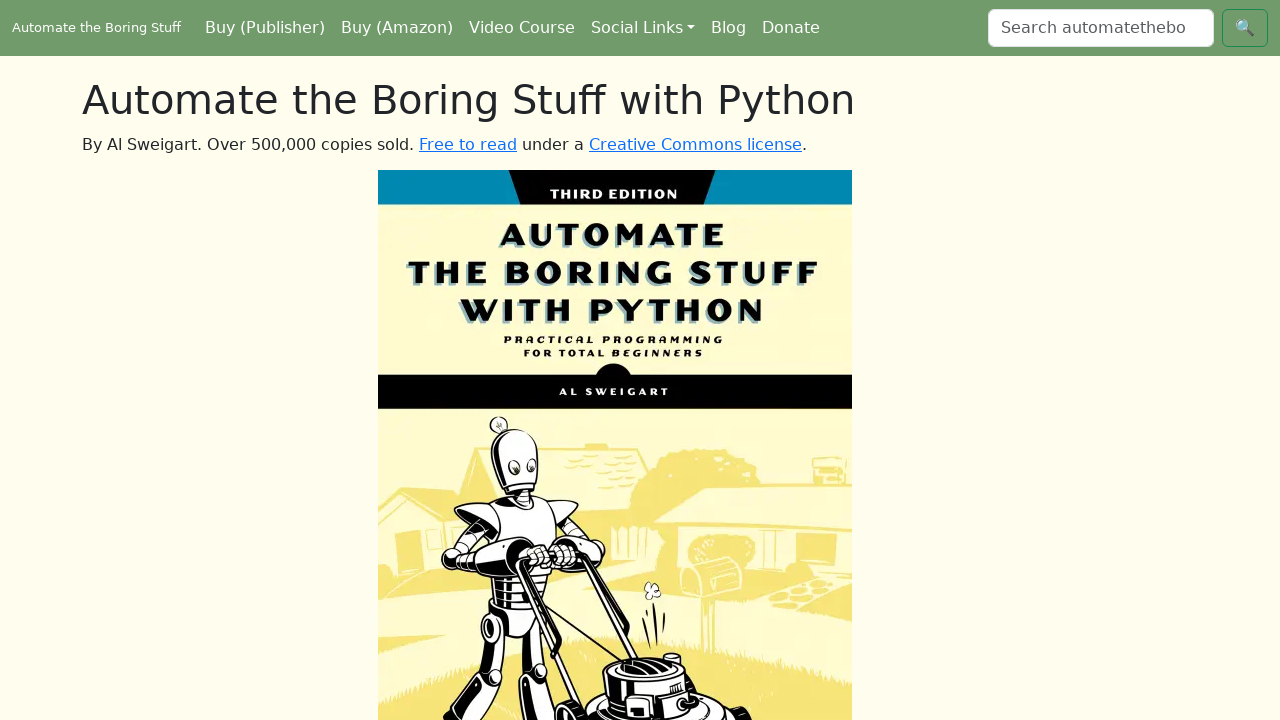